Tests a signup form by filling in first name, last name, and email fields, then clicking the submit button

Starting URL: https://secure-retreat-92358.herokuapp.com/

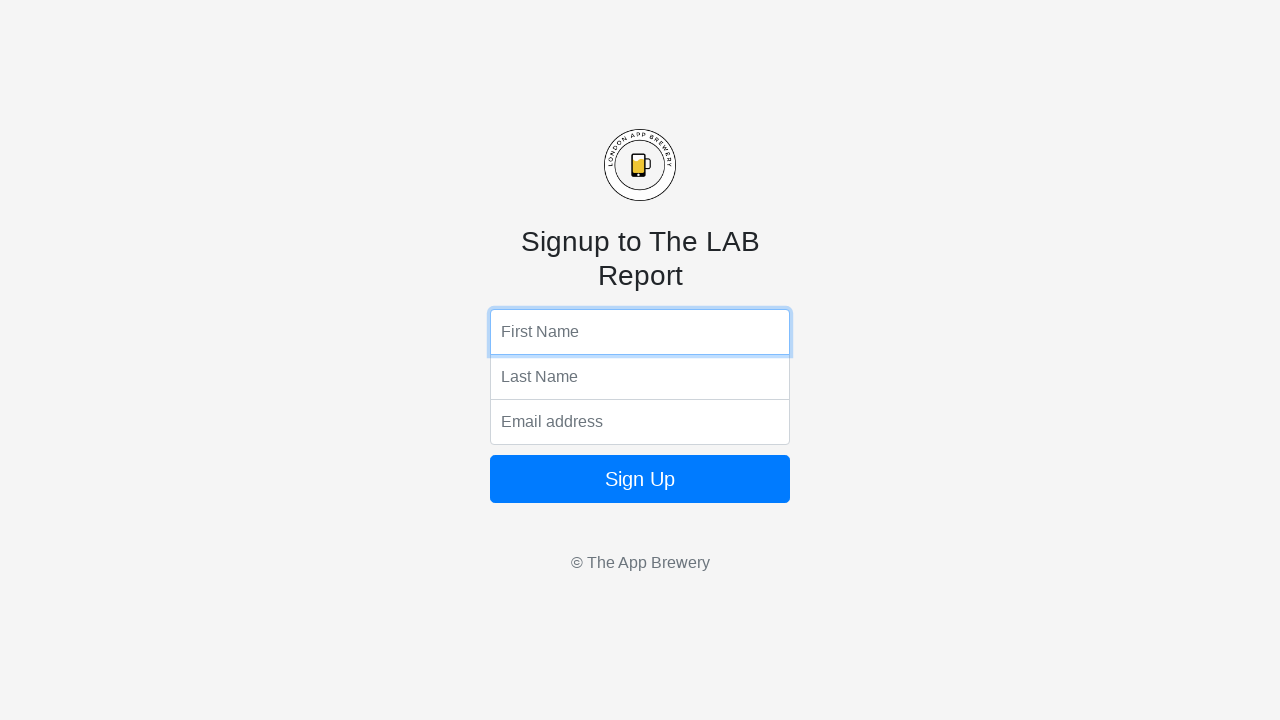

Filled first name field with 'Michael' on input[name='fName']
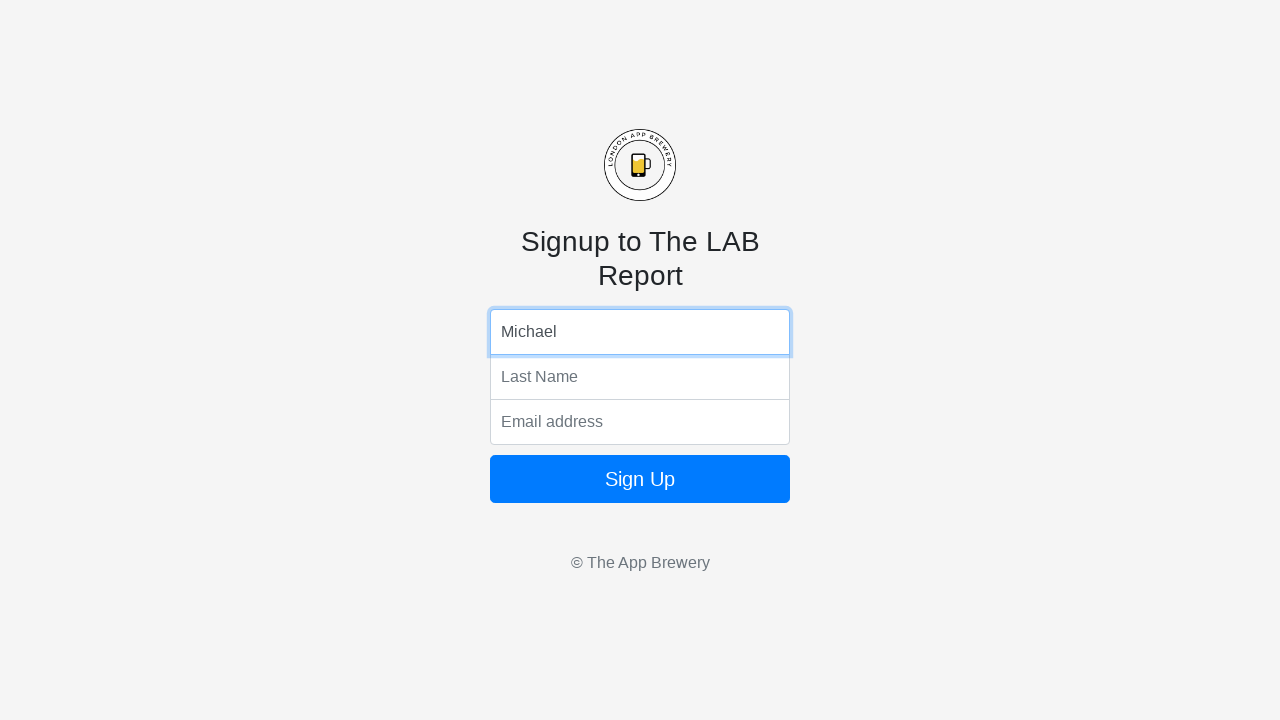

Filled last name field with 'Johnson' on input[name='lName']
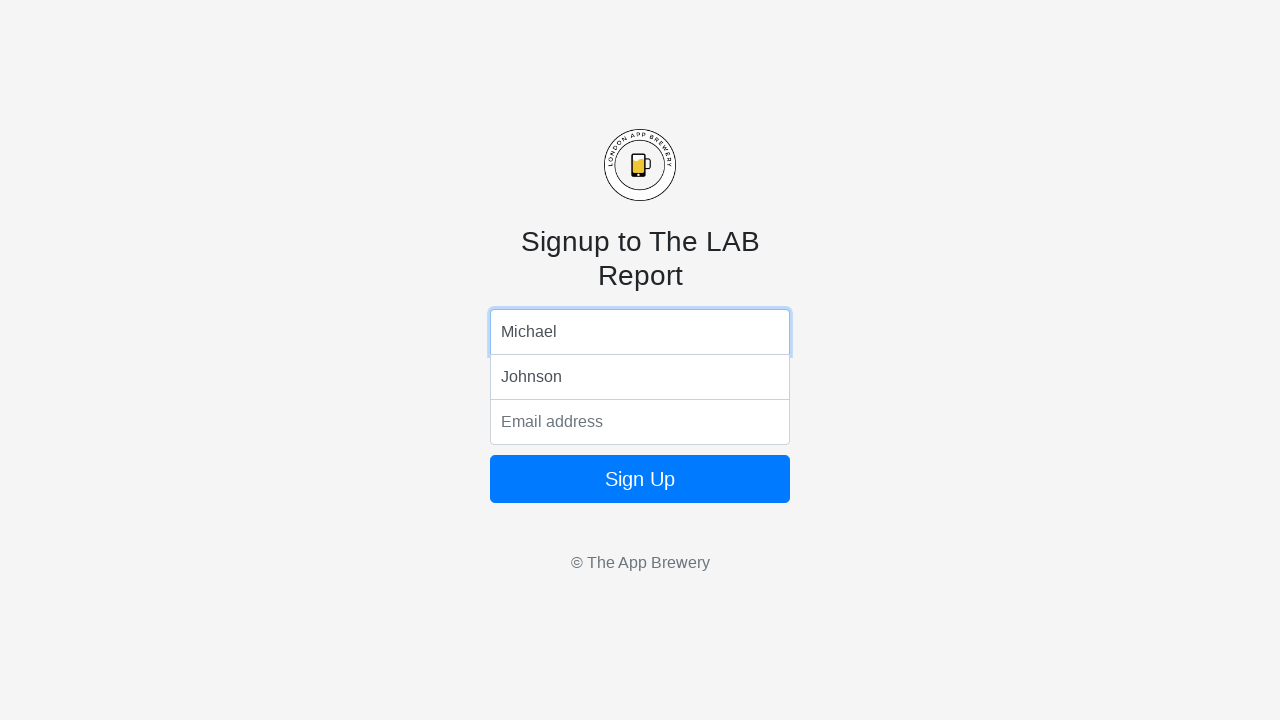

Filled email field with 'michael.johnson@example.com' on input[name='email']
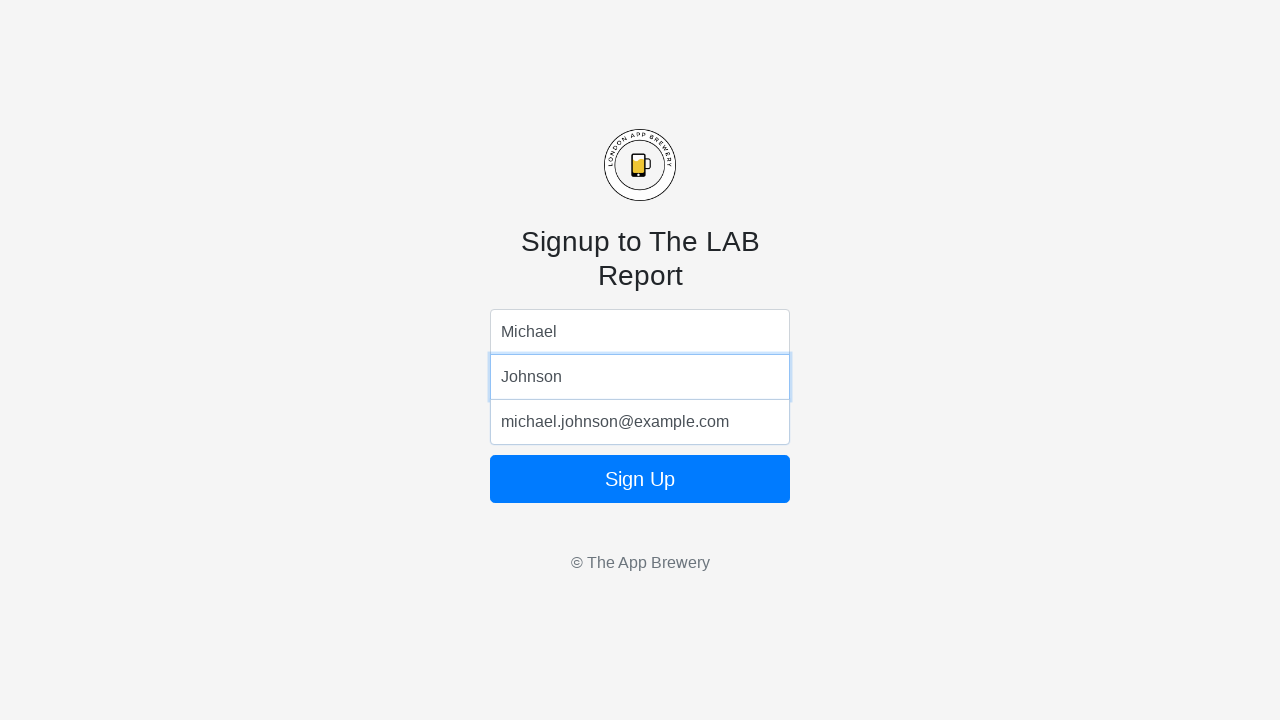

Clicked the sign up button to submit the form at (640, 479) on form button
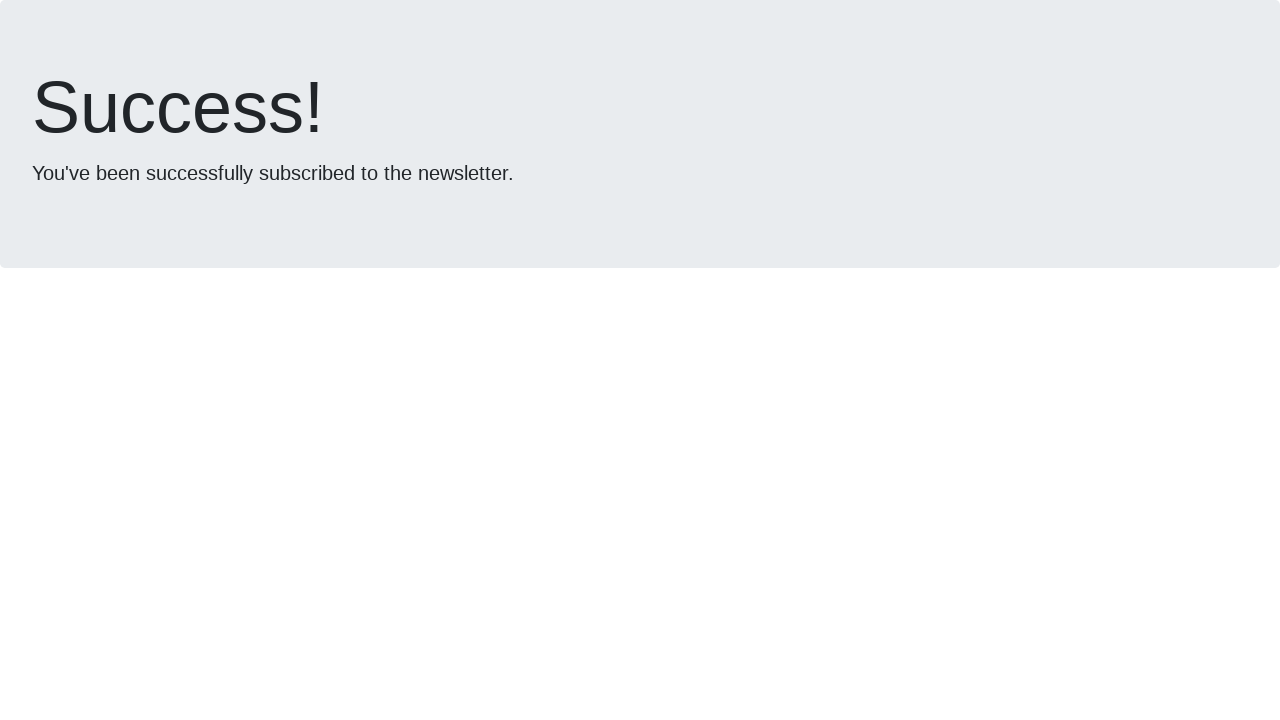

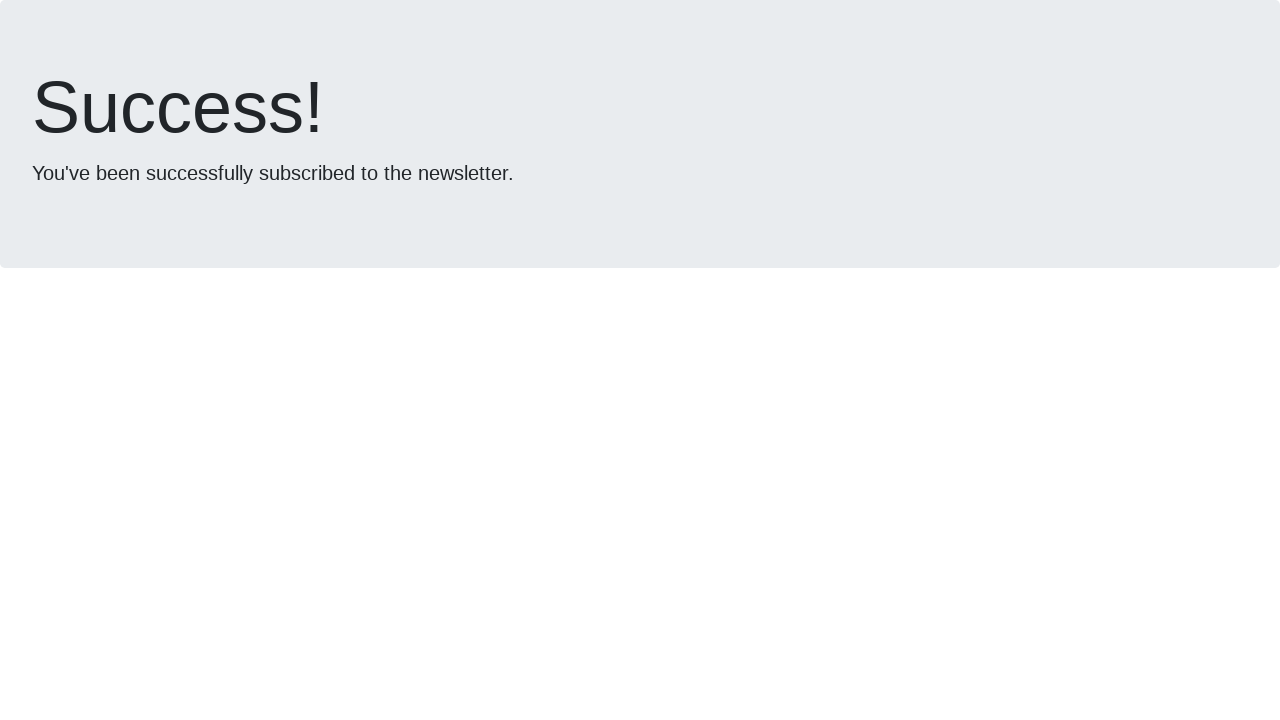